Tests filtering to display only completed todo items

Starting URL: https://demo.playwright.dev/todomvc

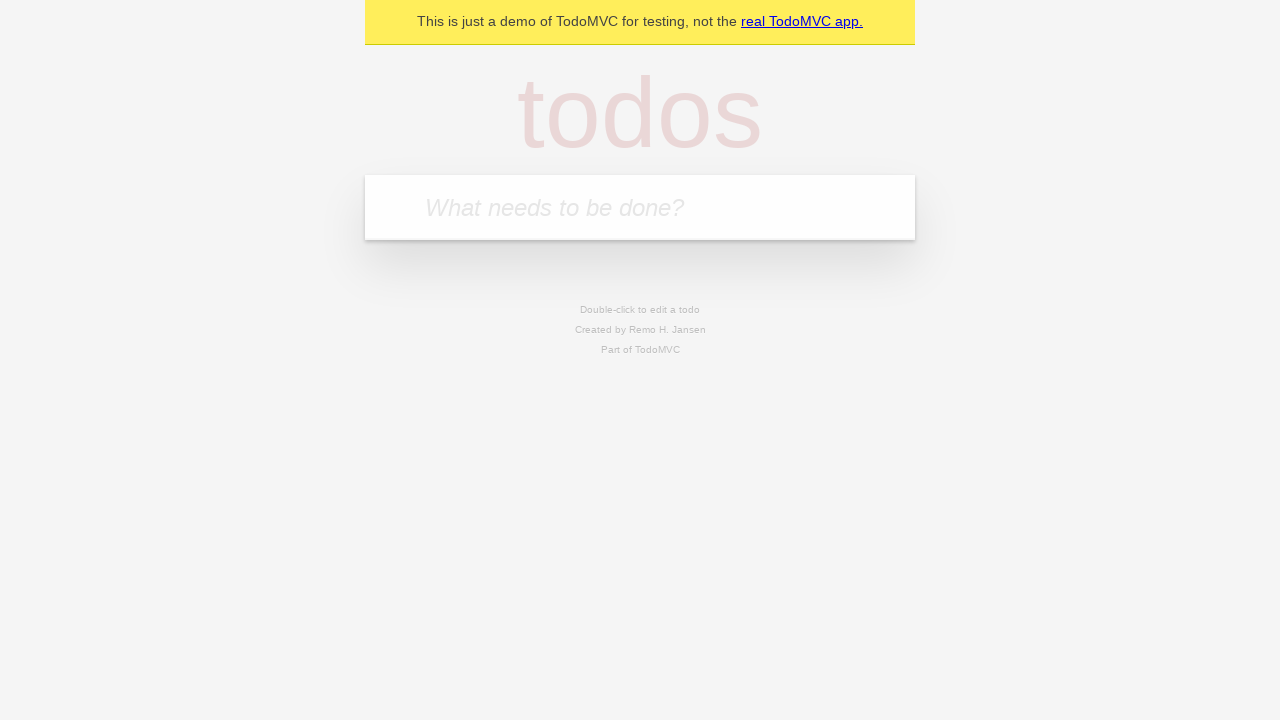

Filled todo input with 'buy some cheese' on internal:attr=[placeholder="What needs to be done?"i]
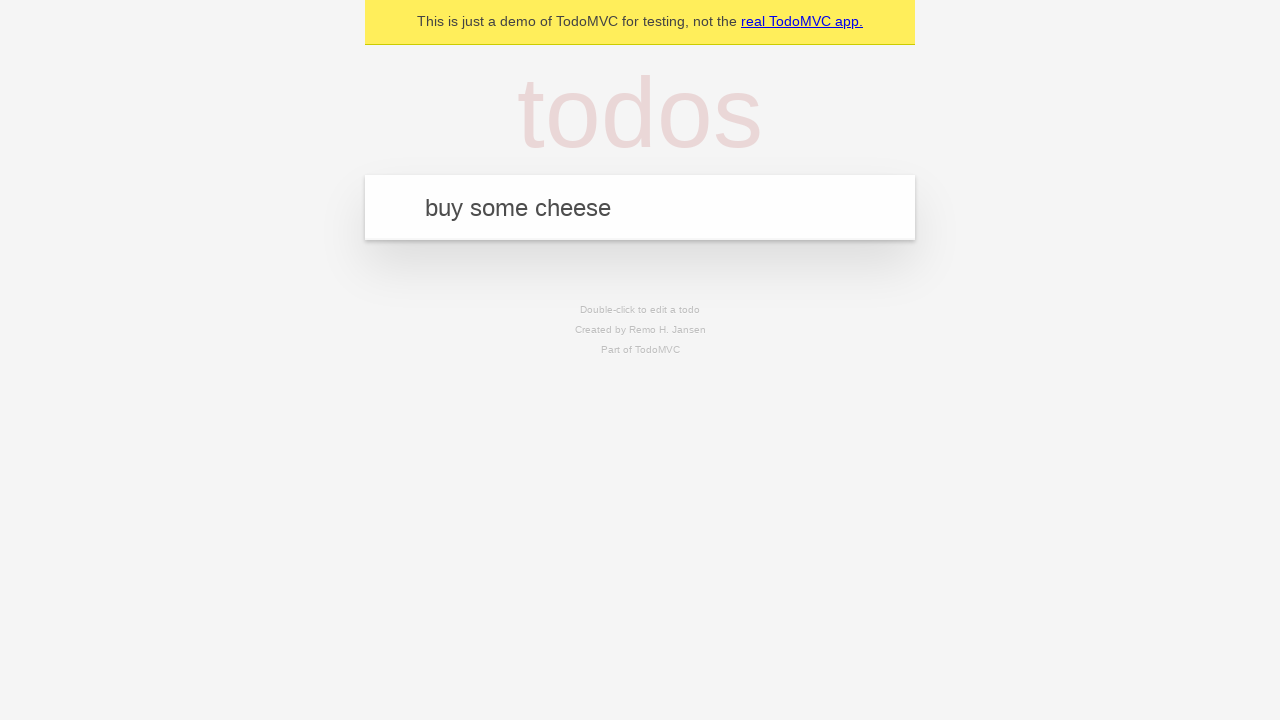

Pressed Enter to create todo 'buy some cheese' on internal:attr=[placeholder="What needs to be done?"i]
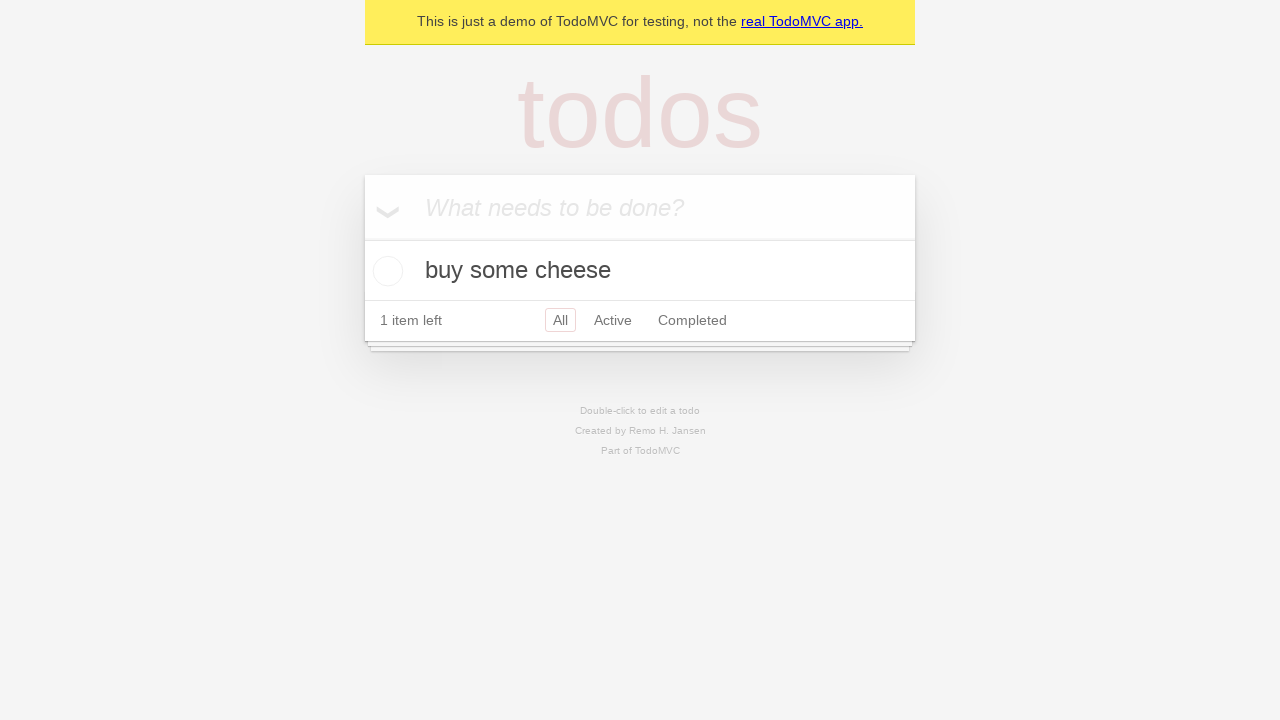

Filled todo input with 'feed the cat' on internal:attr=[placeholder="What needs to be done?"i]
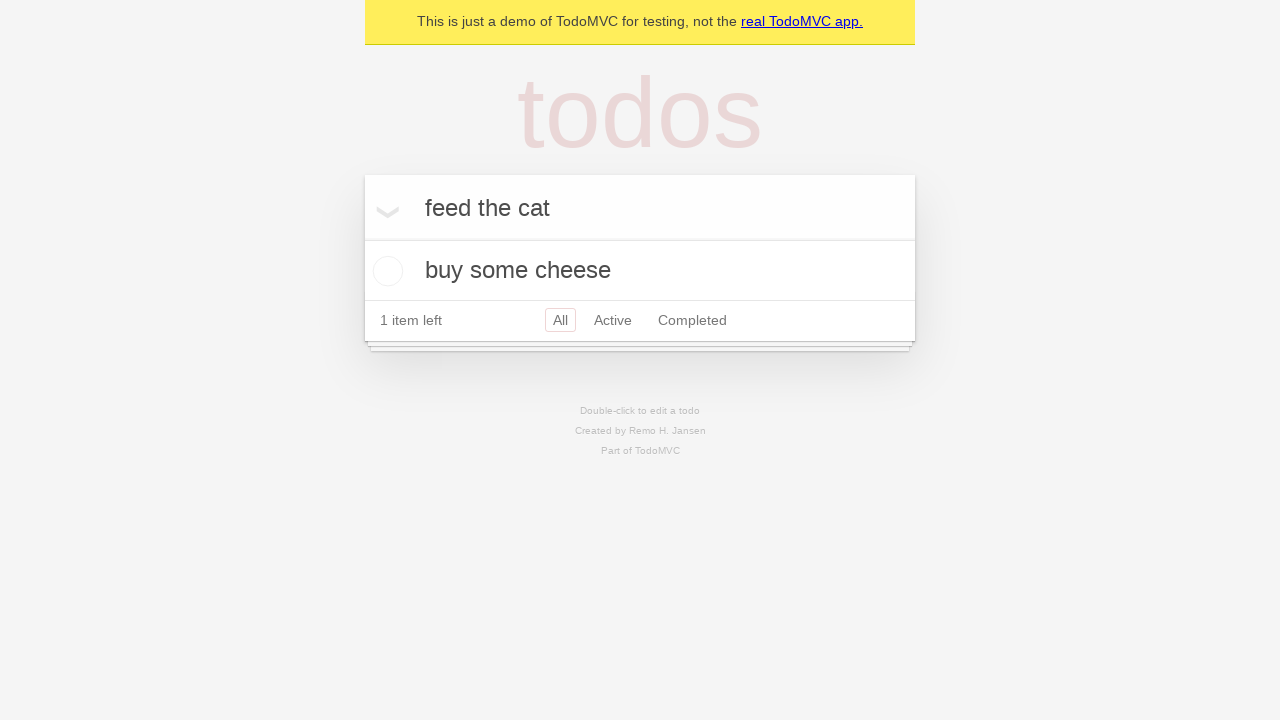

Pressed Enter to create todo 'feed the cat' on internal:attr=[placeholder="What needs to be done?"i]
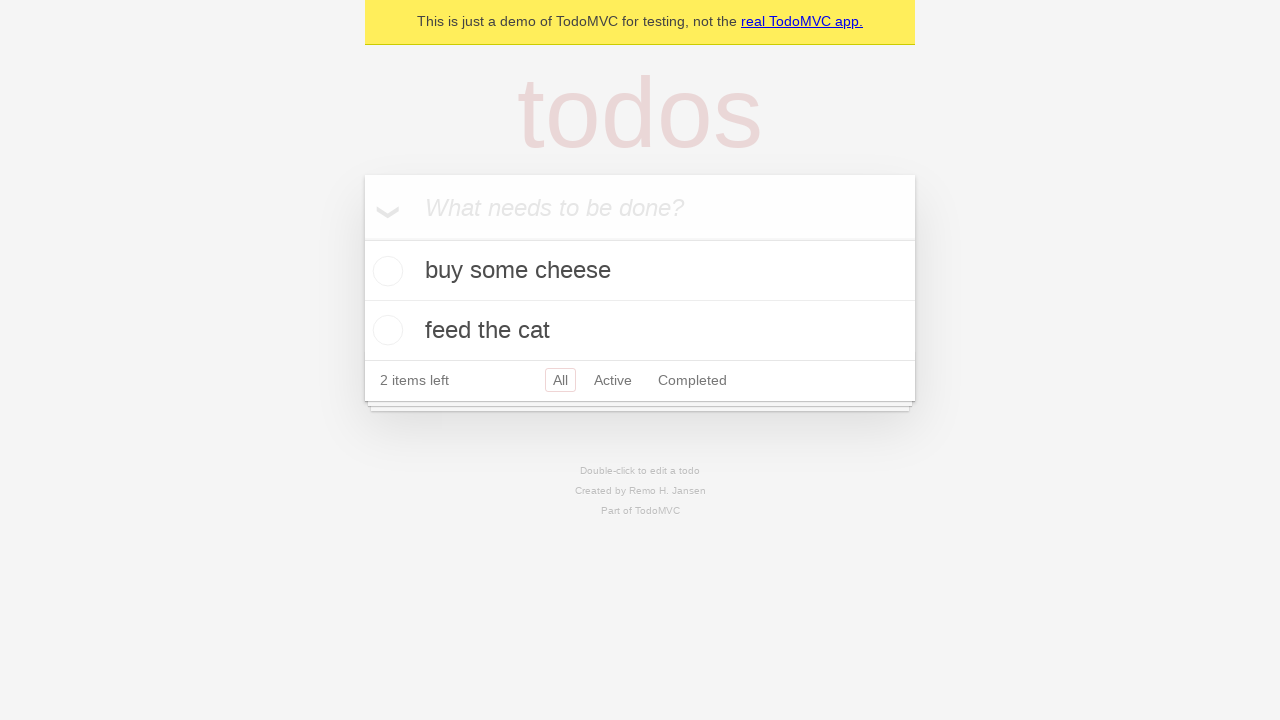

Filled todo input with 'book a doctors appointment' on internal:attr=[placeholder="What needs to be done?"i]
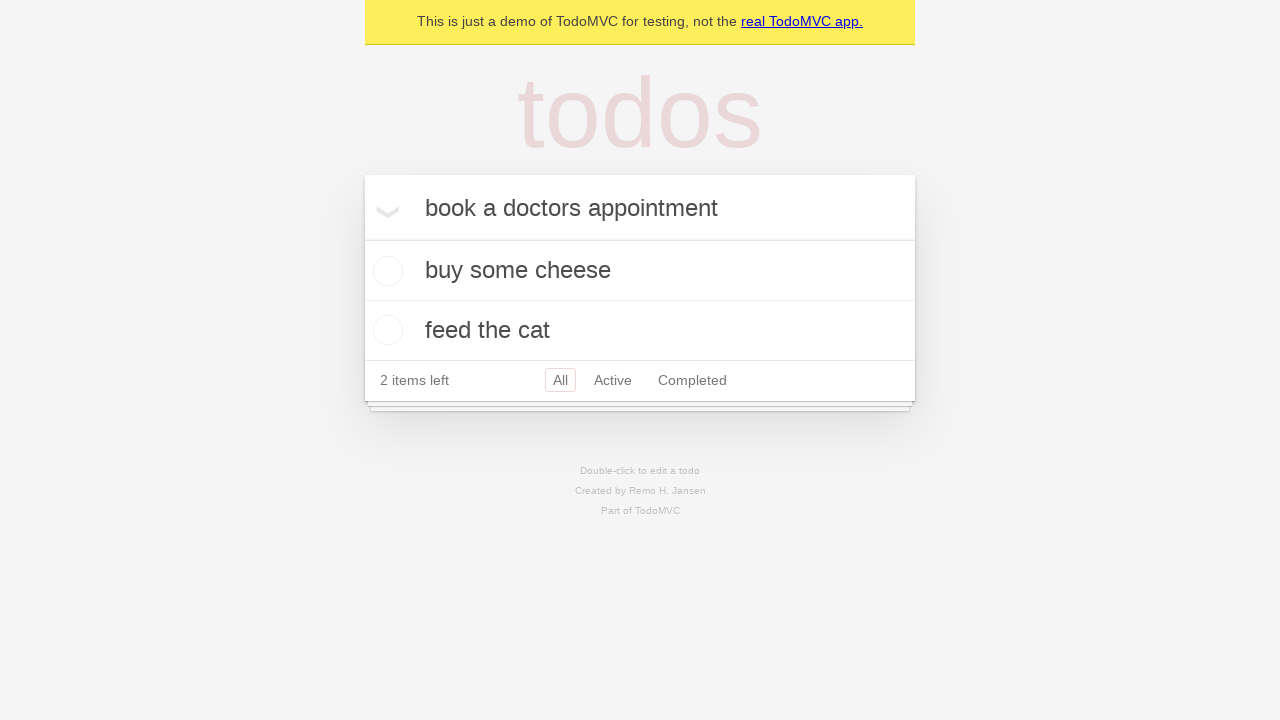

Pressed Enter to create todo 'book a doctors appointment' on internal:attr=[placeholder="What needs to be done?"i]
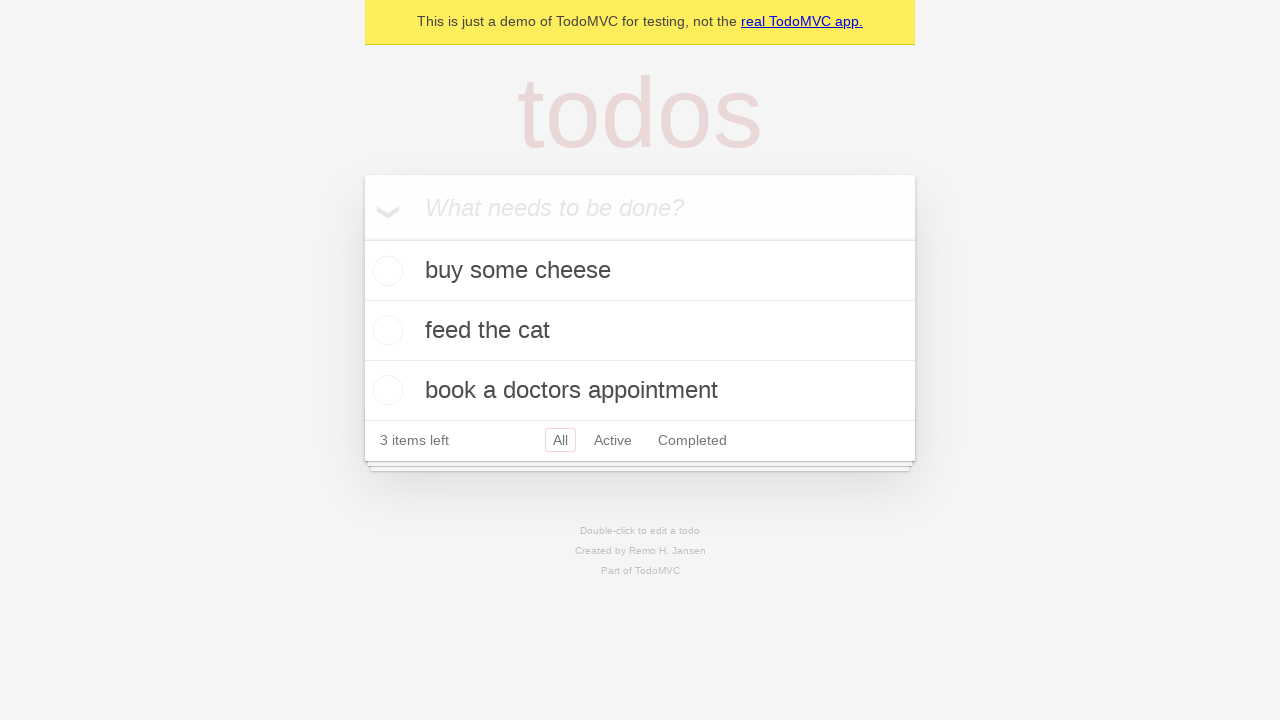

Checked the second todo item as completed at (385, 330) on internal:testid=[data-testid="todo-item"s] >> nth=1 >> internal:role=checkbox
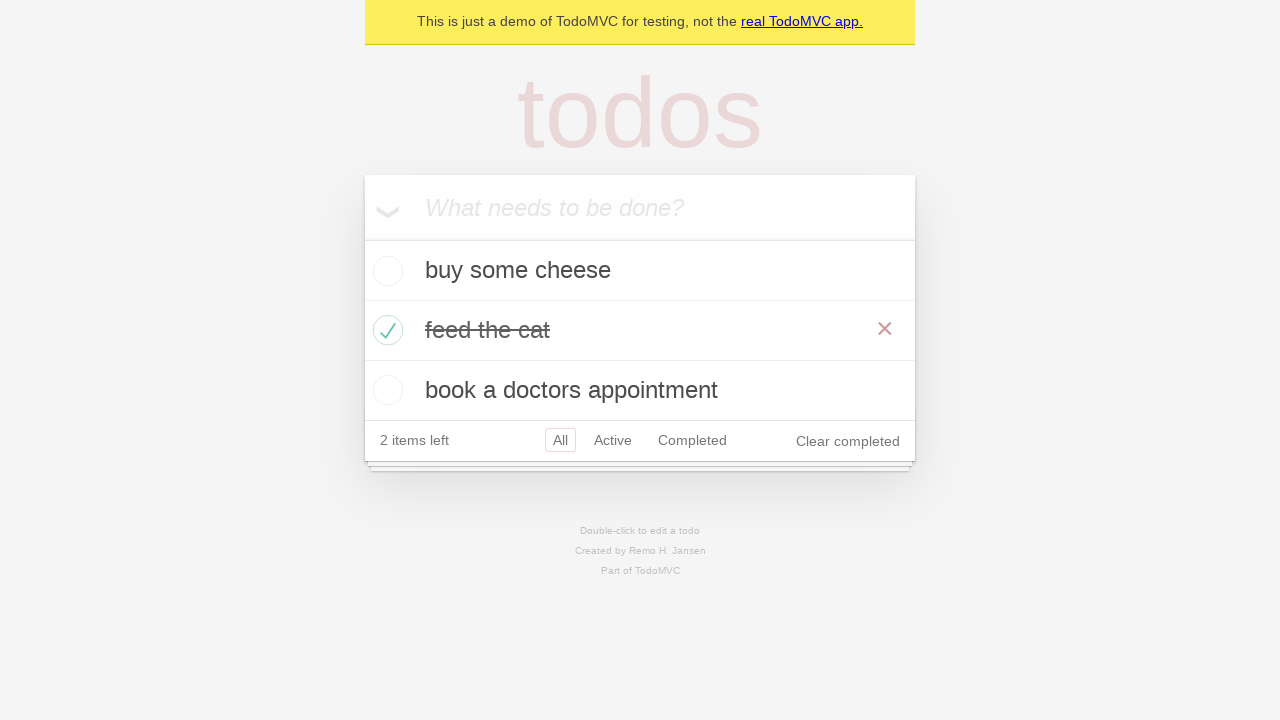

Clicked the Completed filter link at (692, 440) on internal:role=link[name="Completed"i]
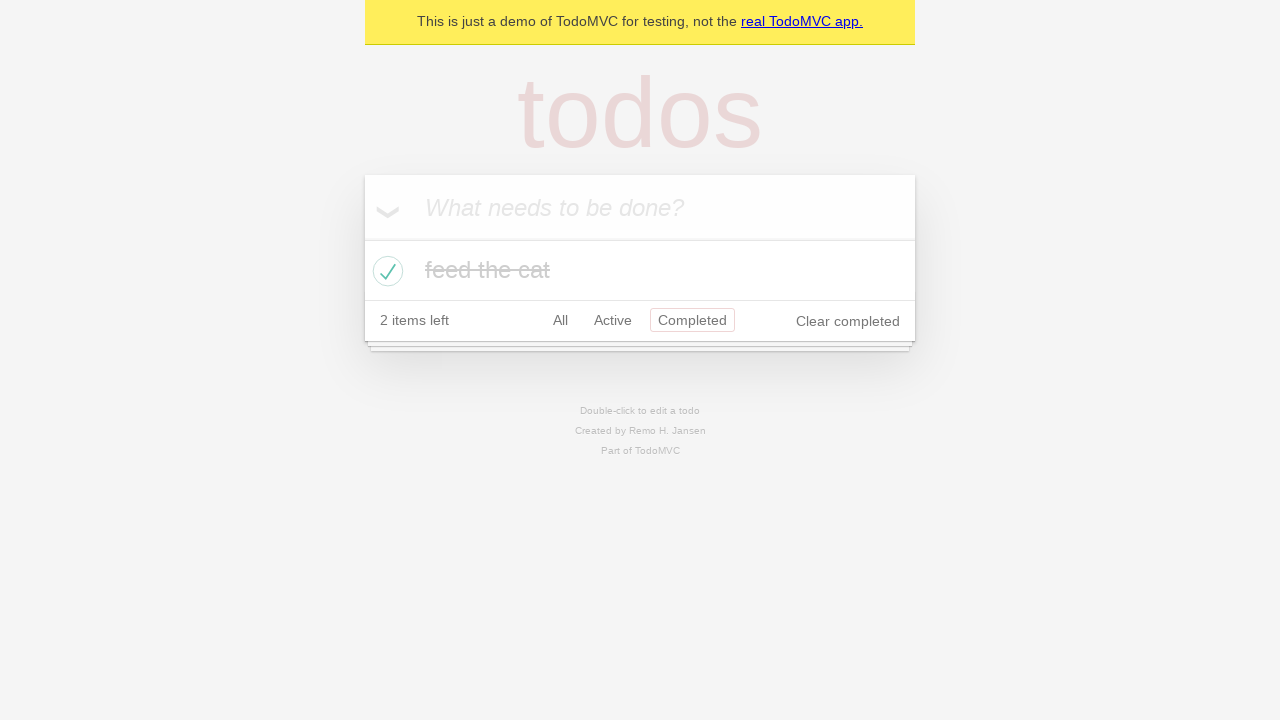

Waited for filtered todo items to load
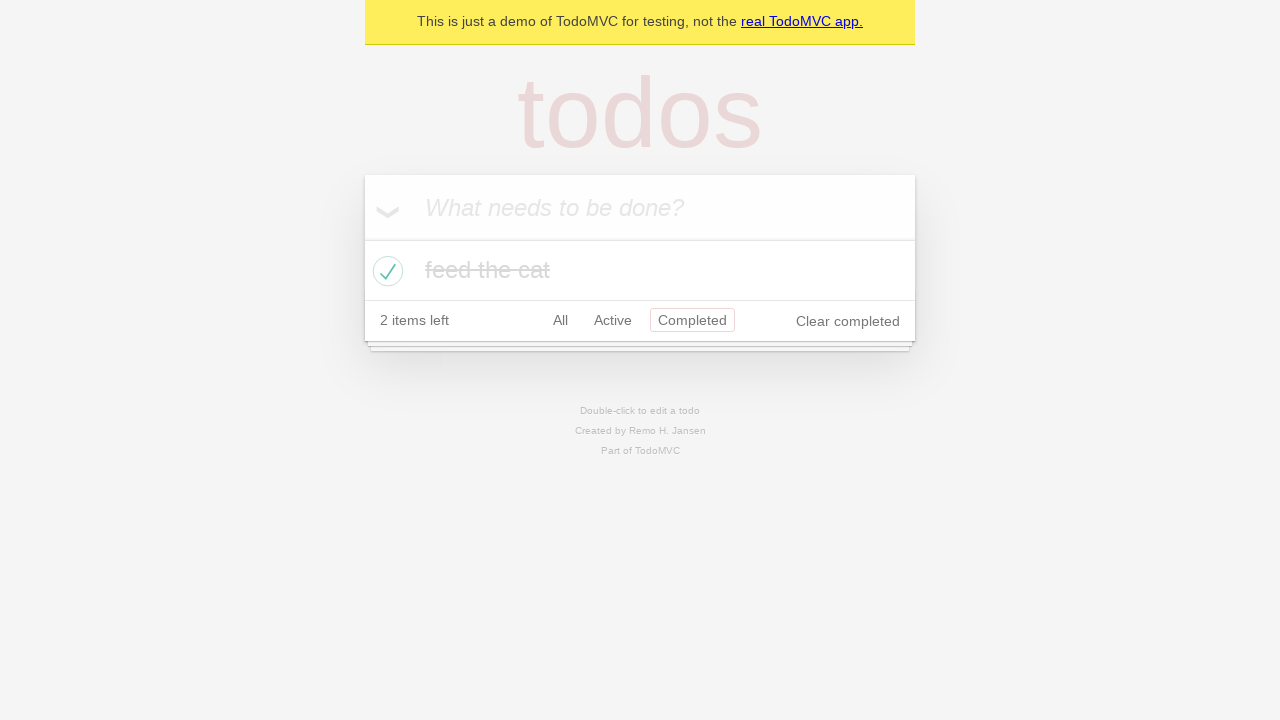

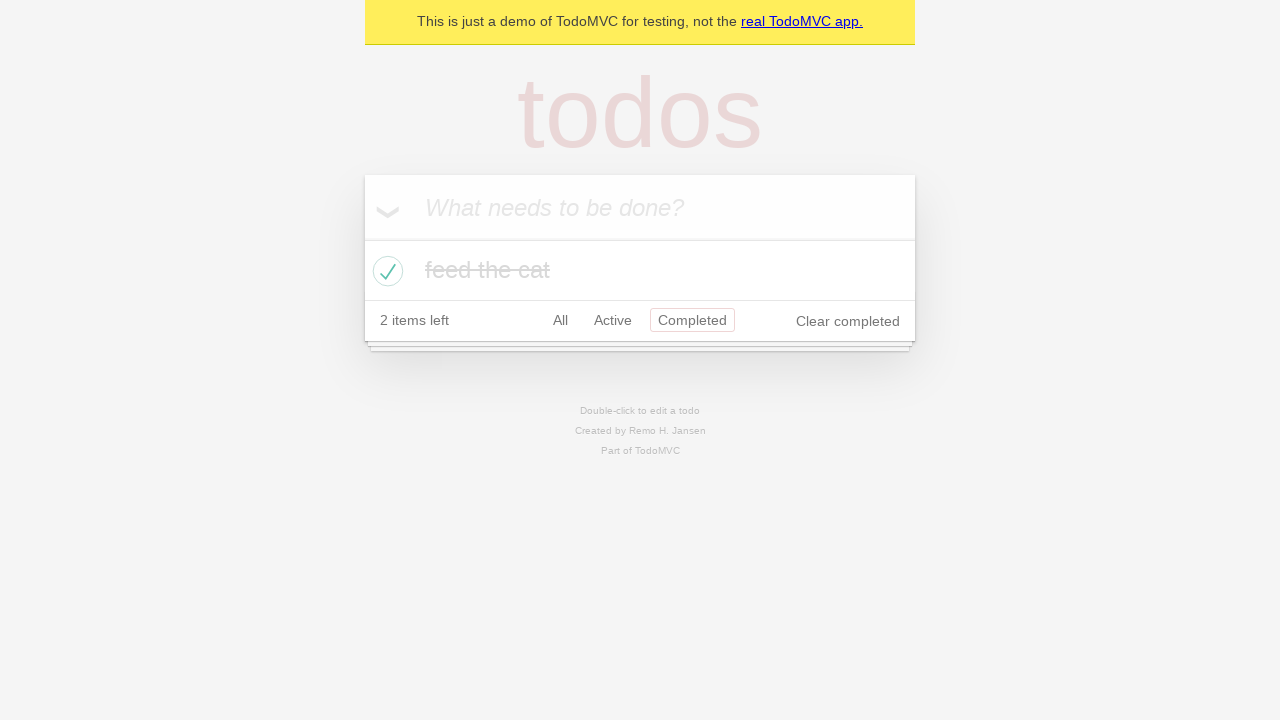